Tests drag and drop functionality on jQuery UI demo page by switching to the demo iframe and dragging an element onto a drop target.

Starting URL: https://jqueryui.com/droppable/

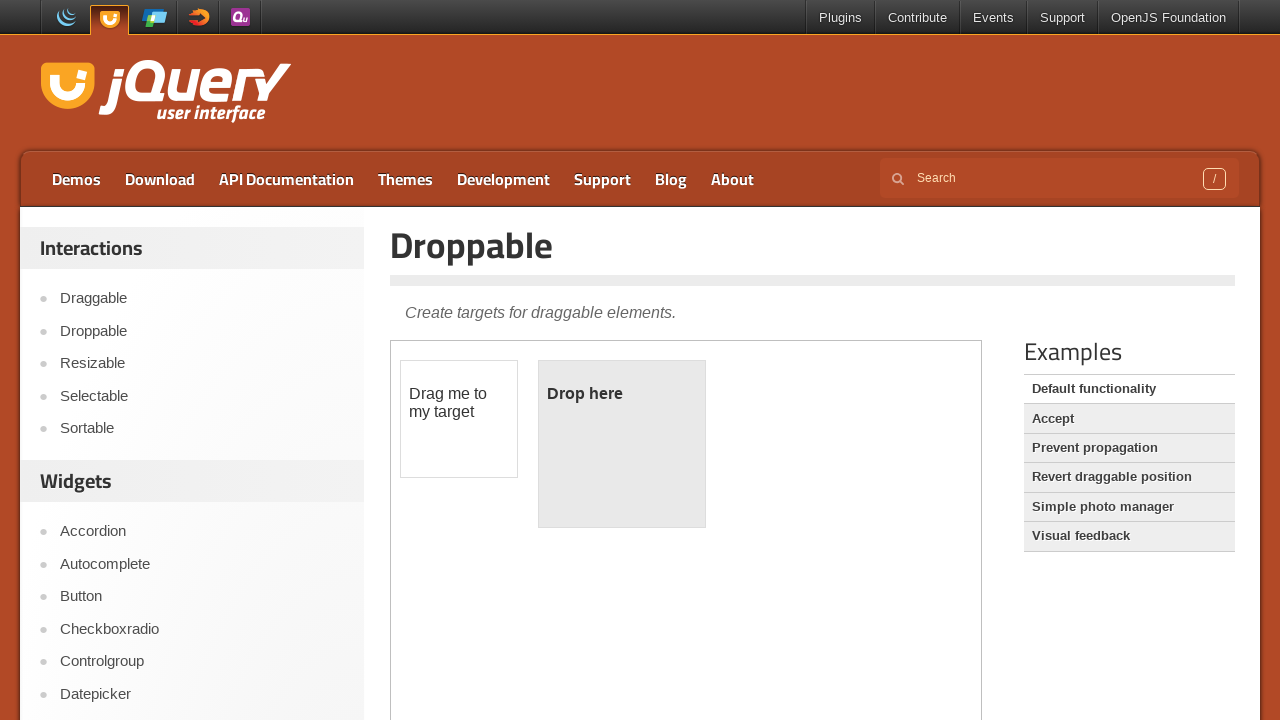

Navigated to jQuery UI droppable demo page
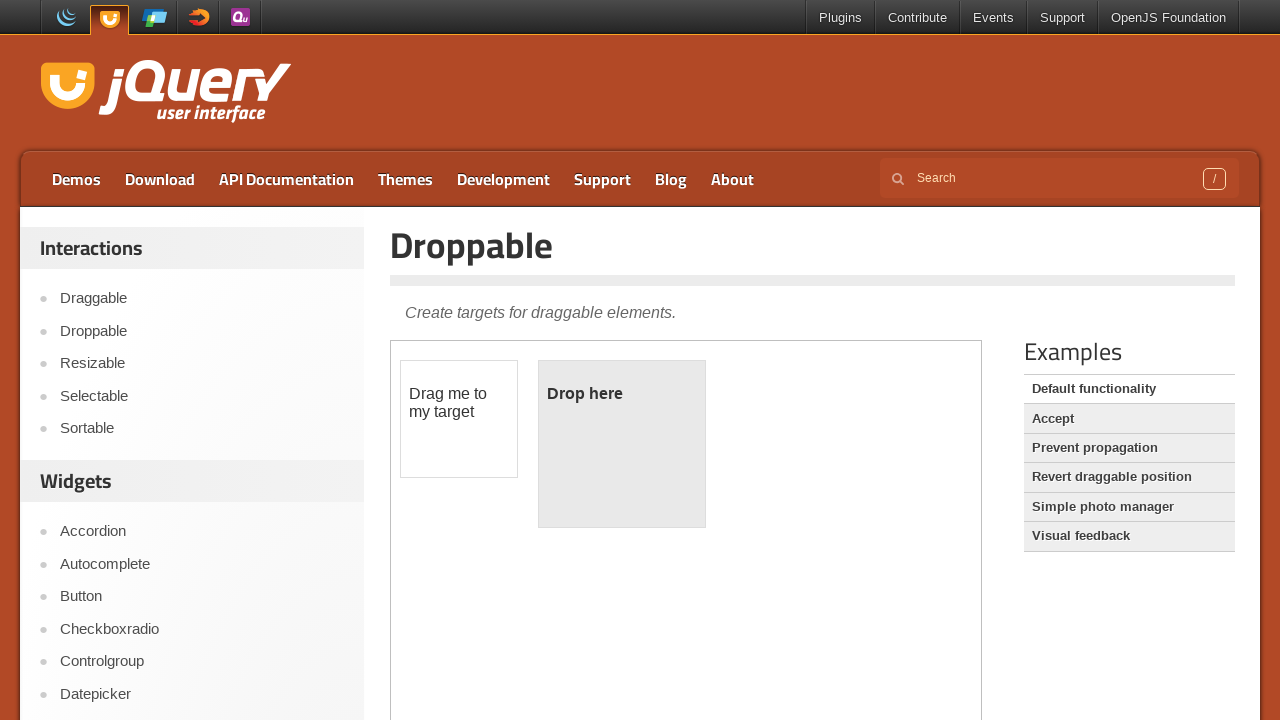

Located the demo iframe
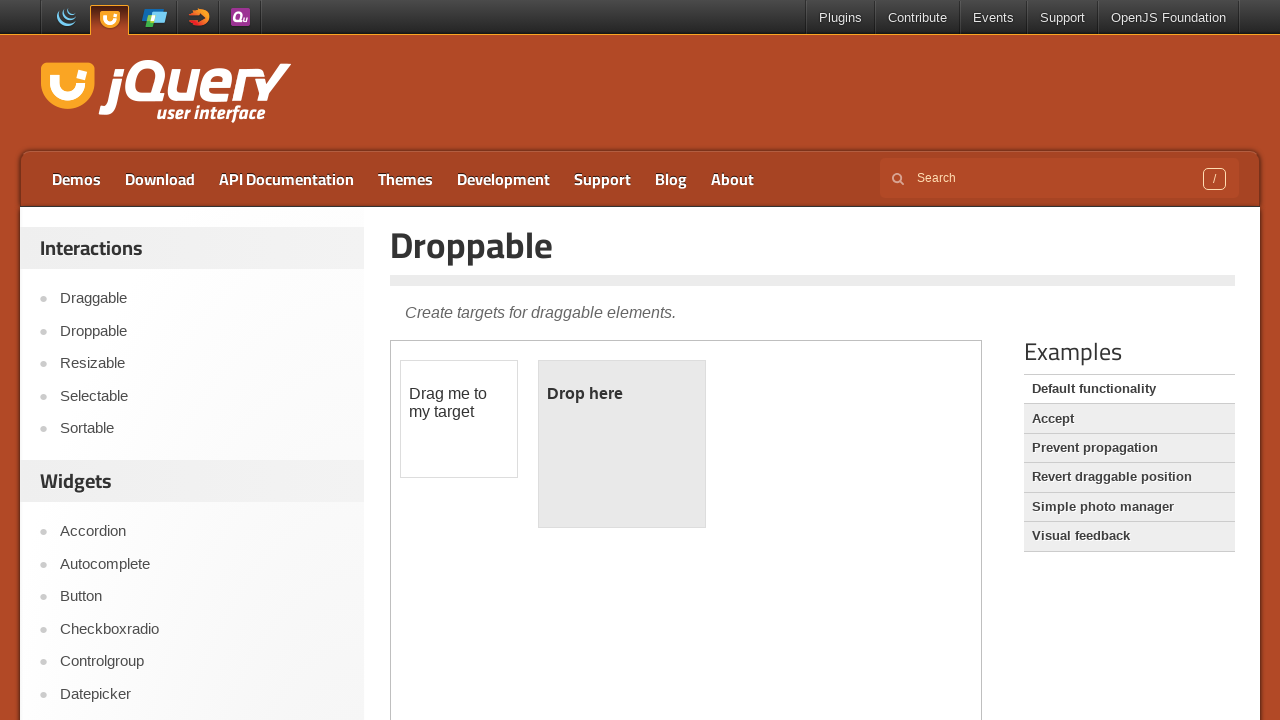

Located the draggable element
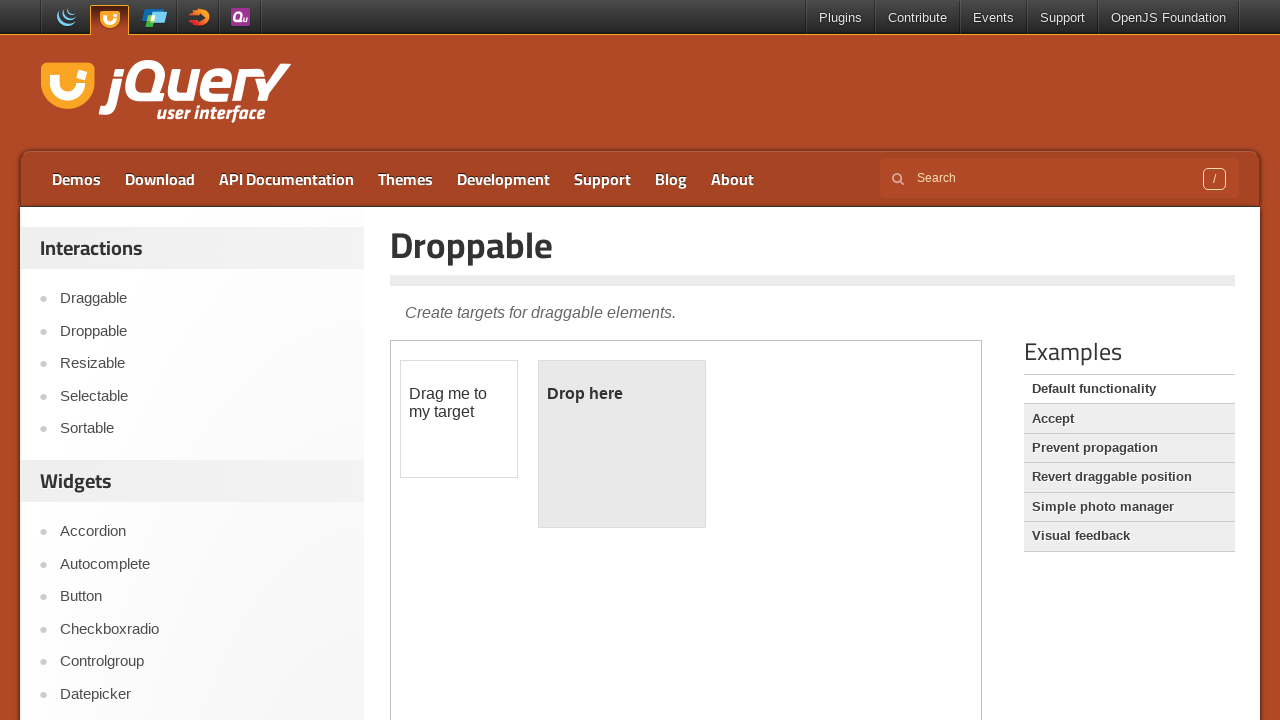

Located the droppable target element
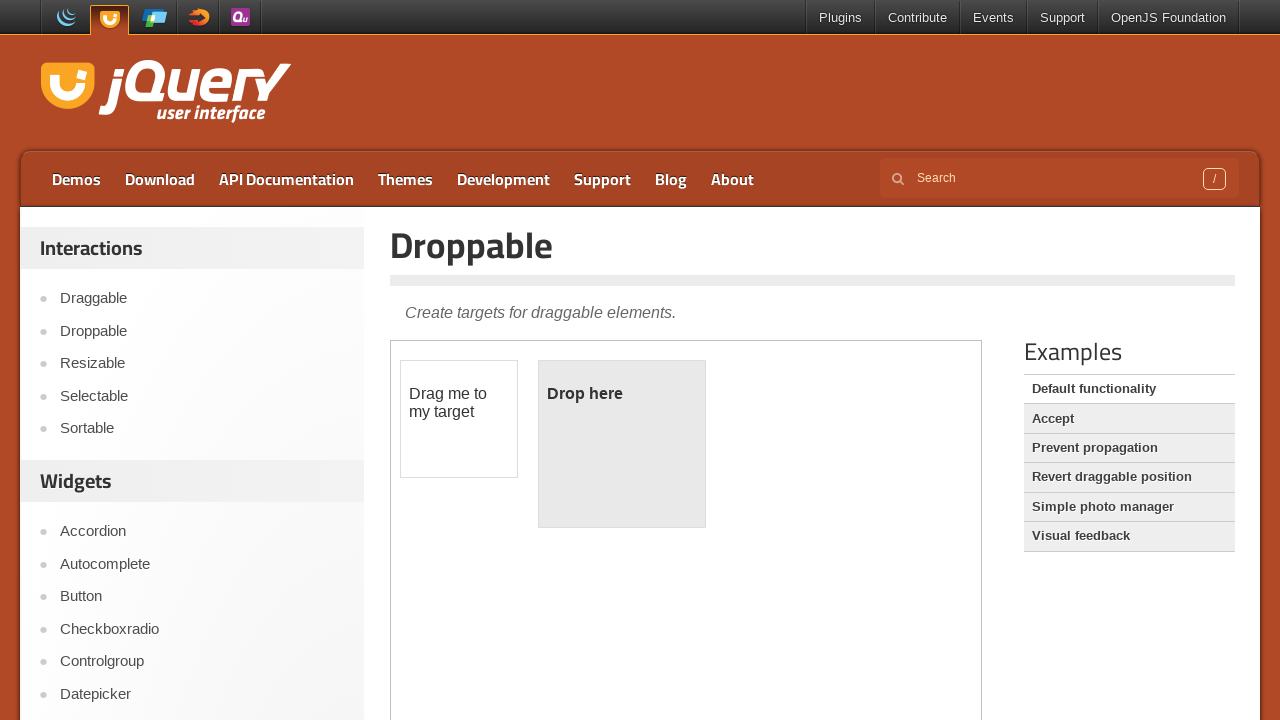

Dragged the element onto the drop target at (622, 444)
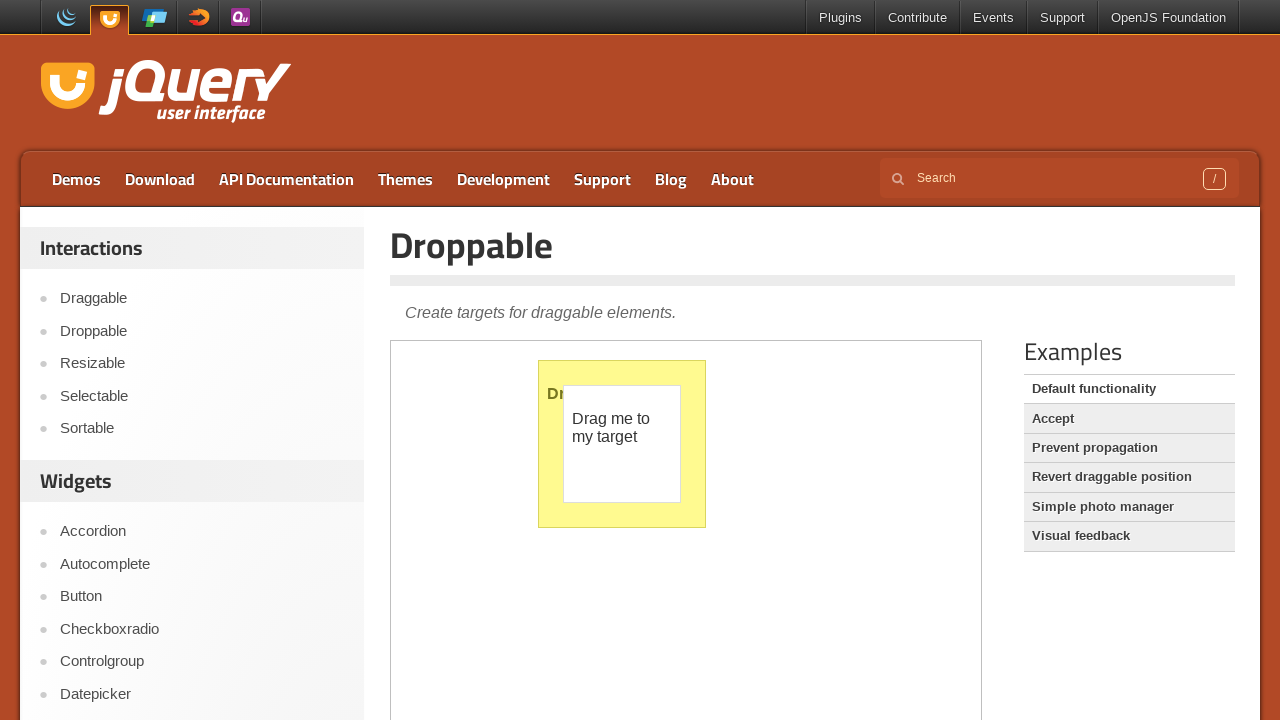

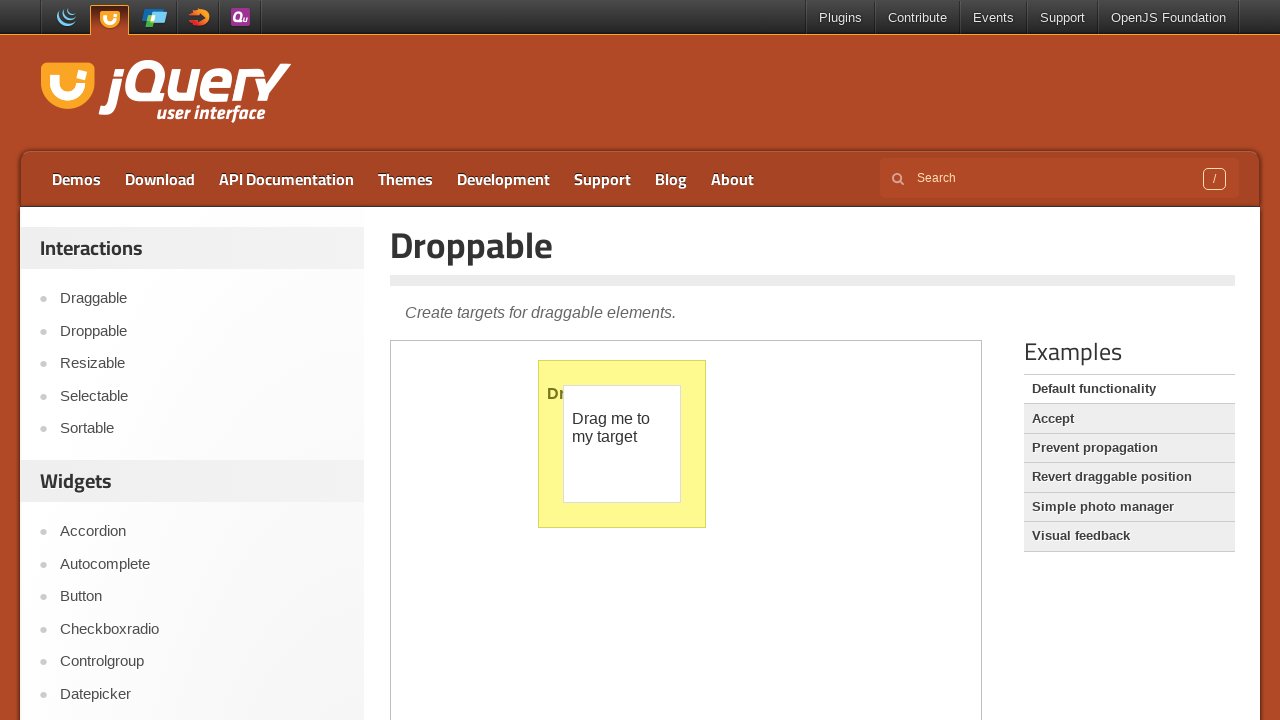